Tests single-select dropdown by selecting "Item 6", then "Item 7", and verifying the final selection

Starting URL: https://antoniotrindade.com.br/treinoautomacao/elementsweb.html

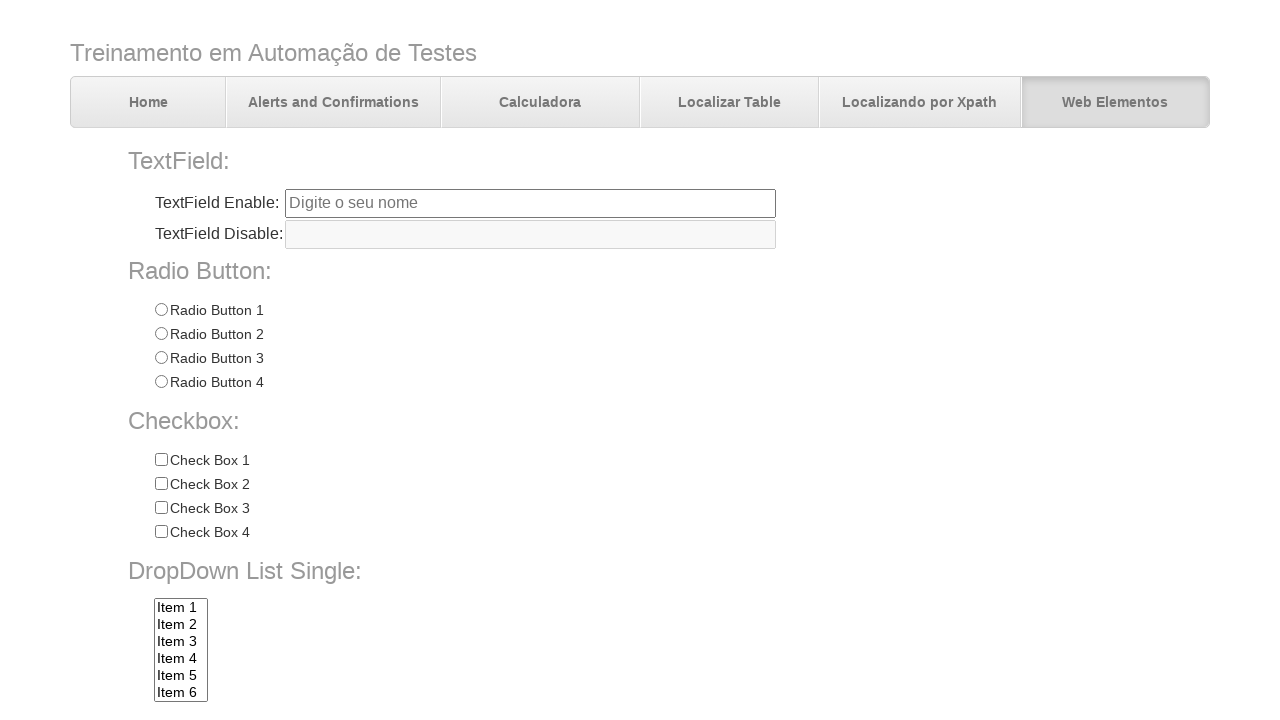

Selected 'Item 6' from dropdown on select[name='dropdownlist']
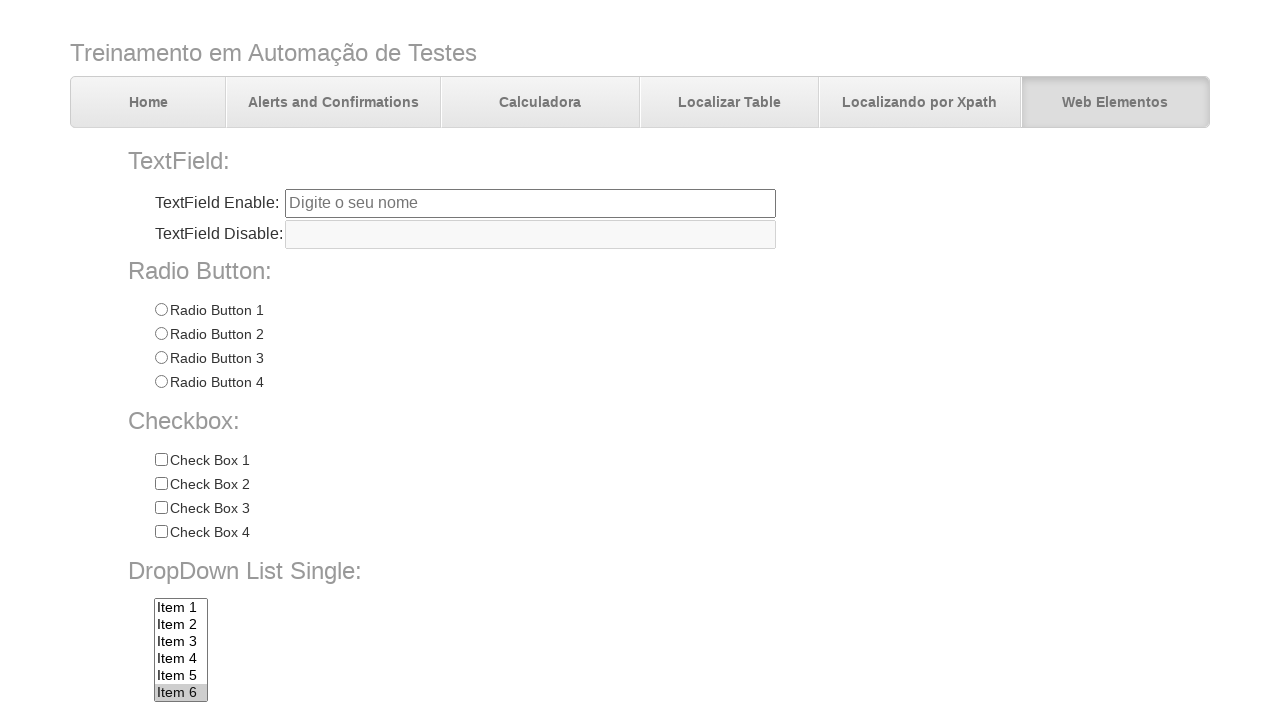

Selected 'Item 7' from dropdown on select[name='dropdownlist']
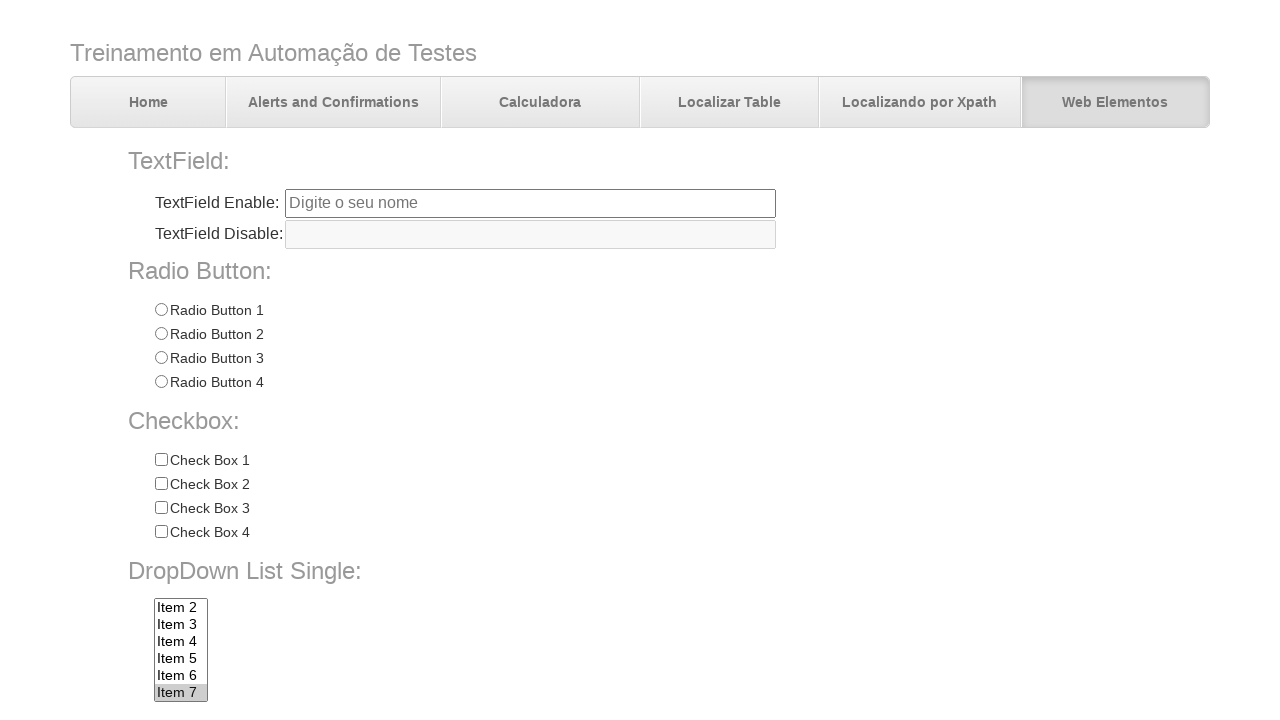

Retrieved current selected value from dropdown
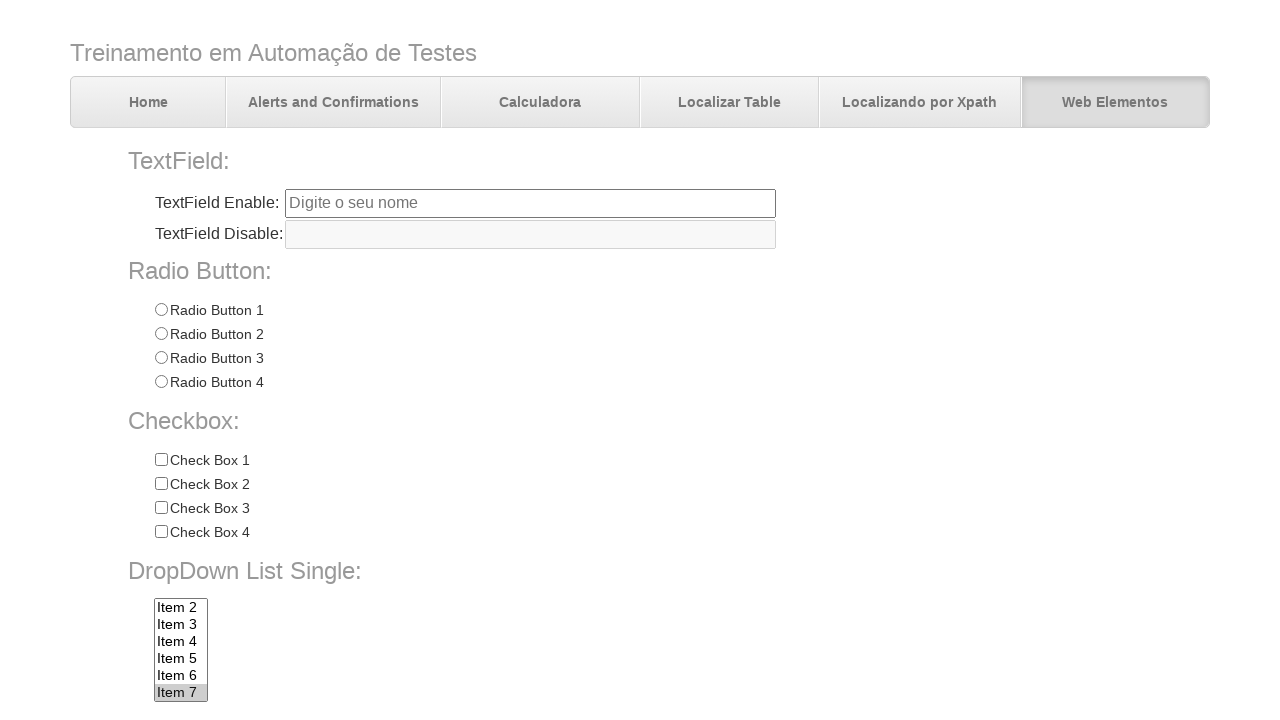

Verified that a checked option is present in the dropdown
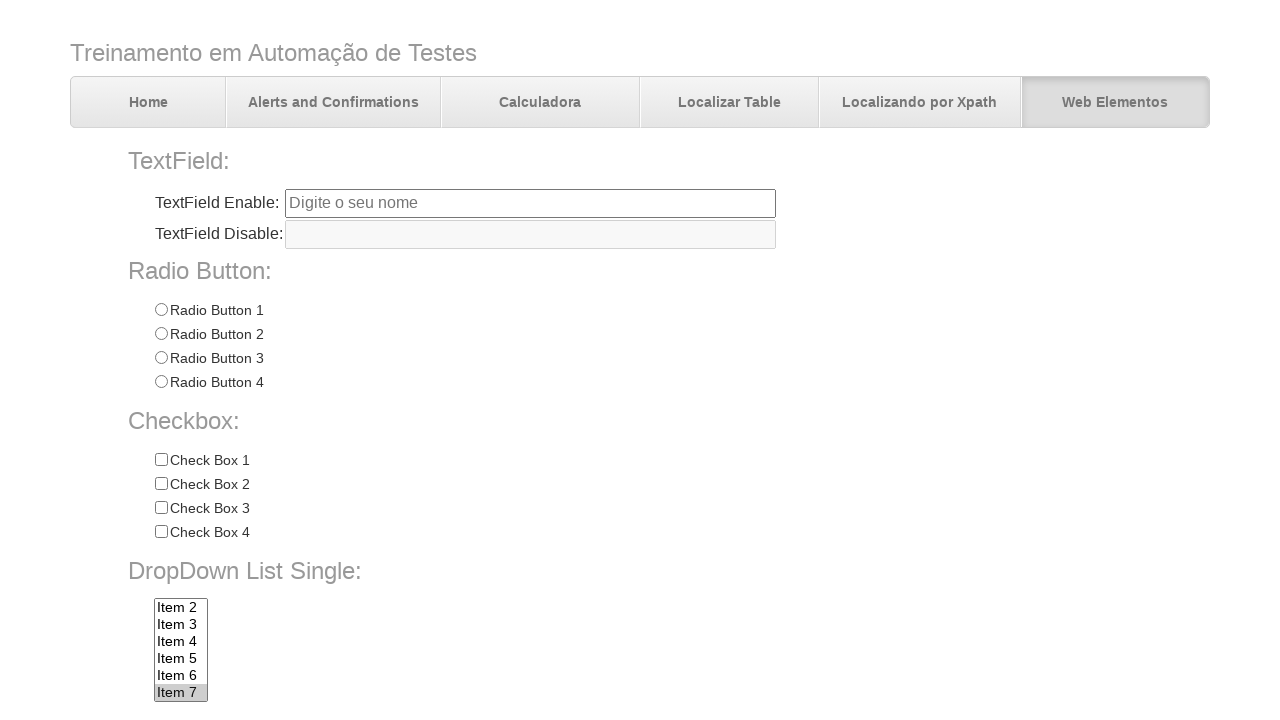

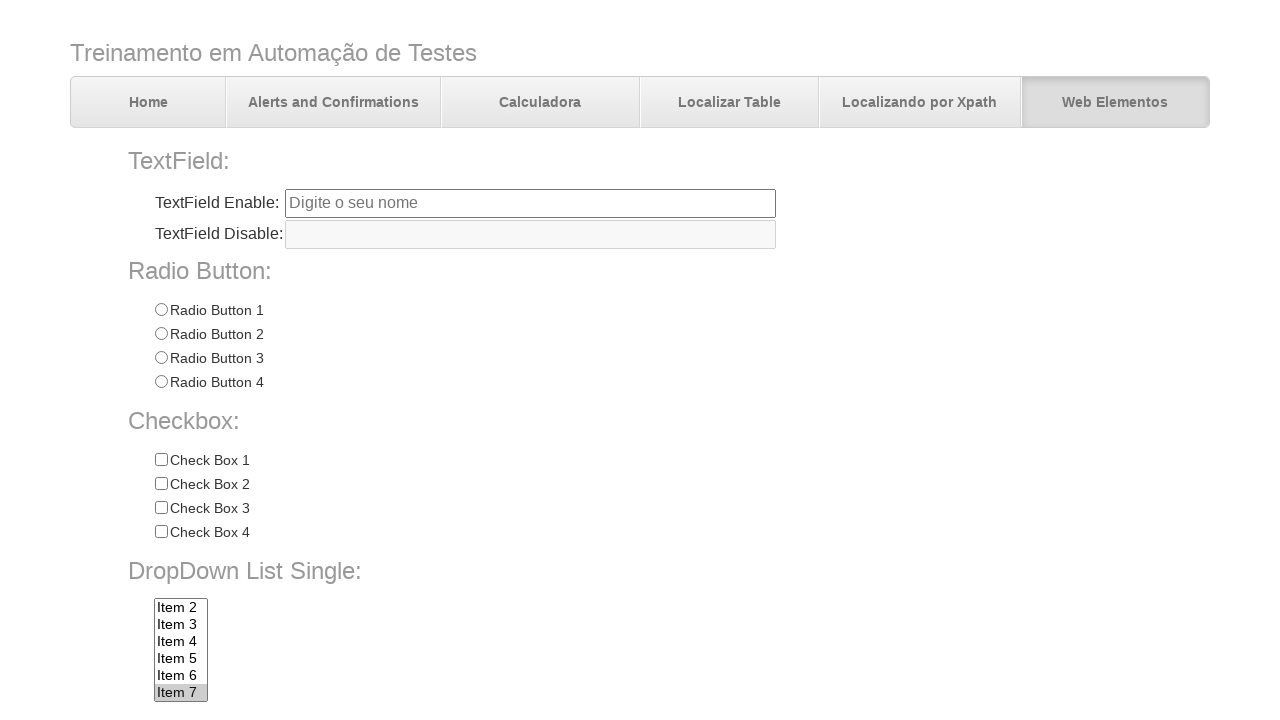